Tests JavaScript alert handling by clicking a button to trigger an alert and then accepting it

Starting URL: https://the-internet.herokuapp.com/javascript_alerts

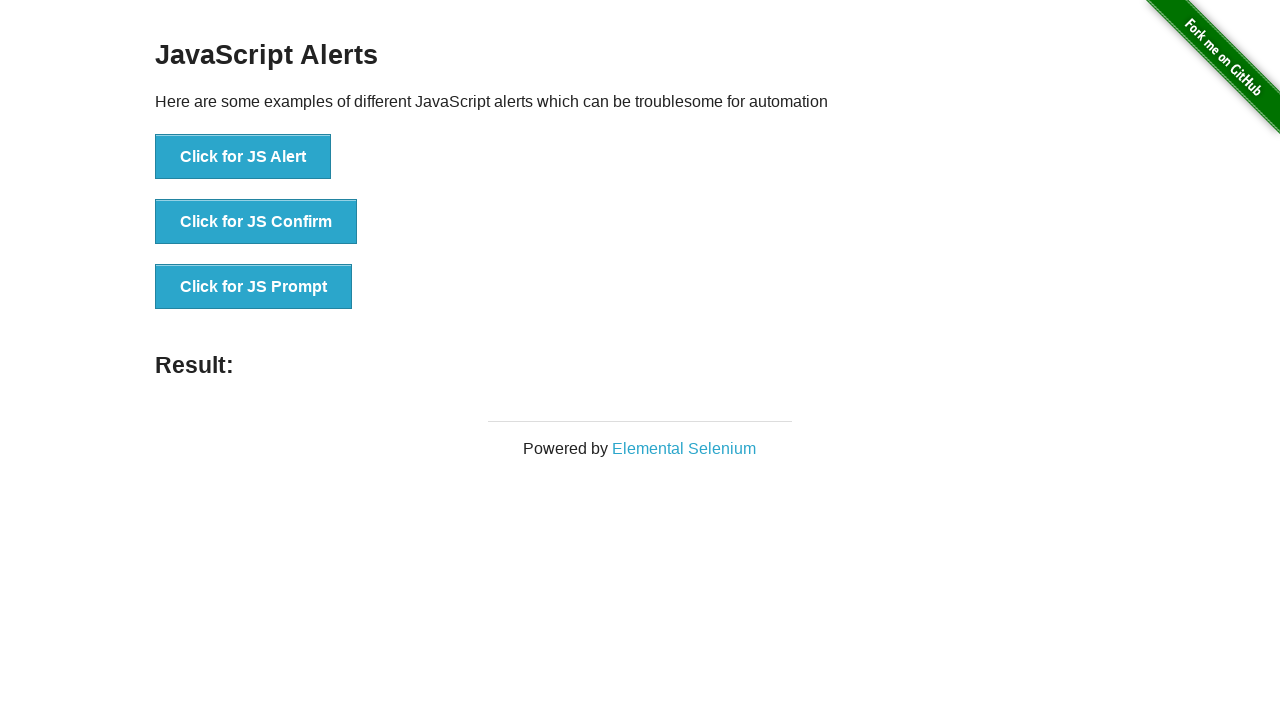

Clicked button to trigger JavaScript alert at (243, 157) on xpath=//button[text()='Click for JS Alert']
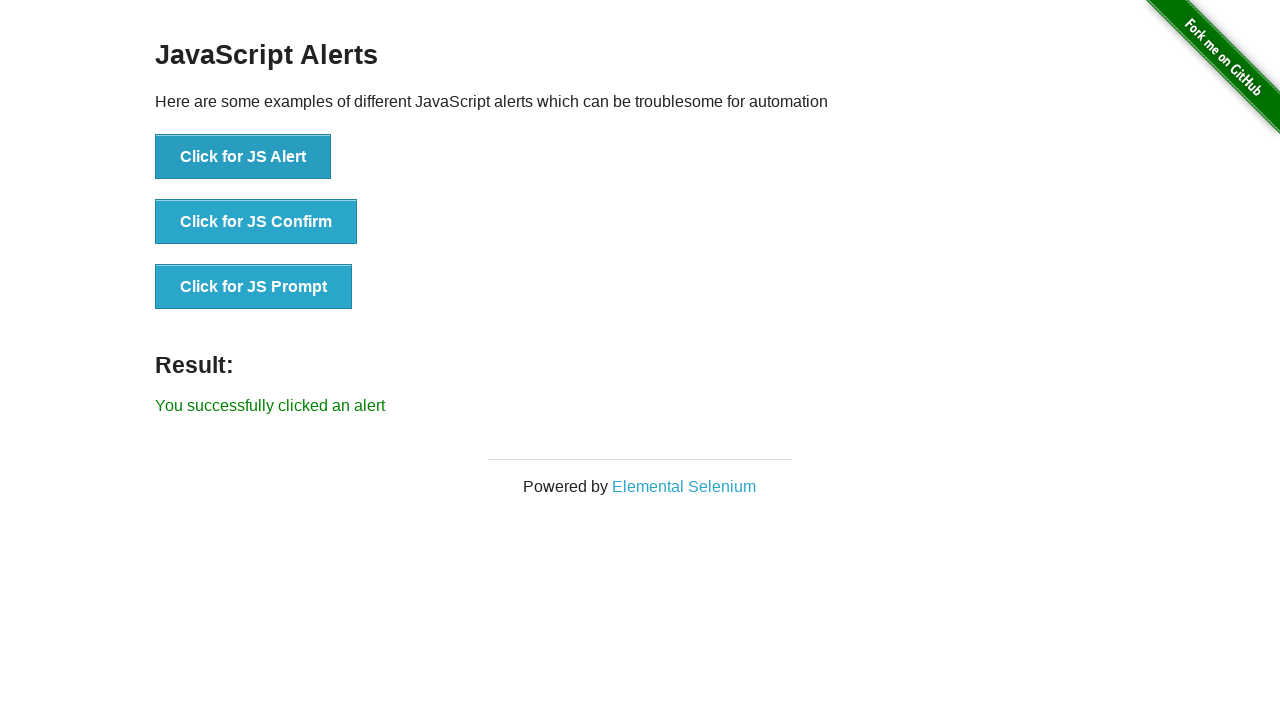

Set up dialog handler to accept alerts
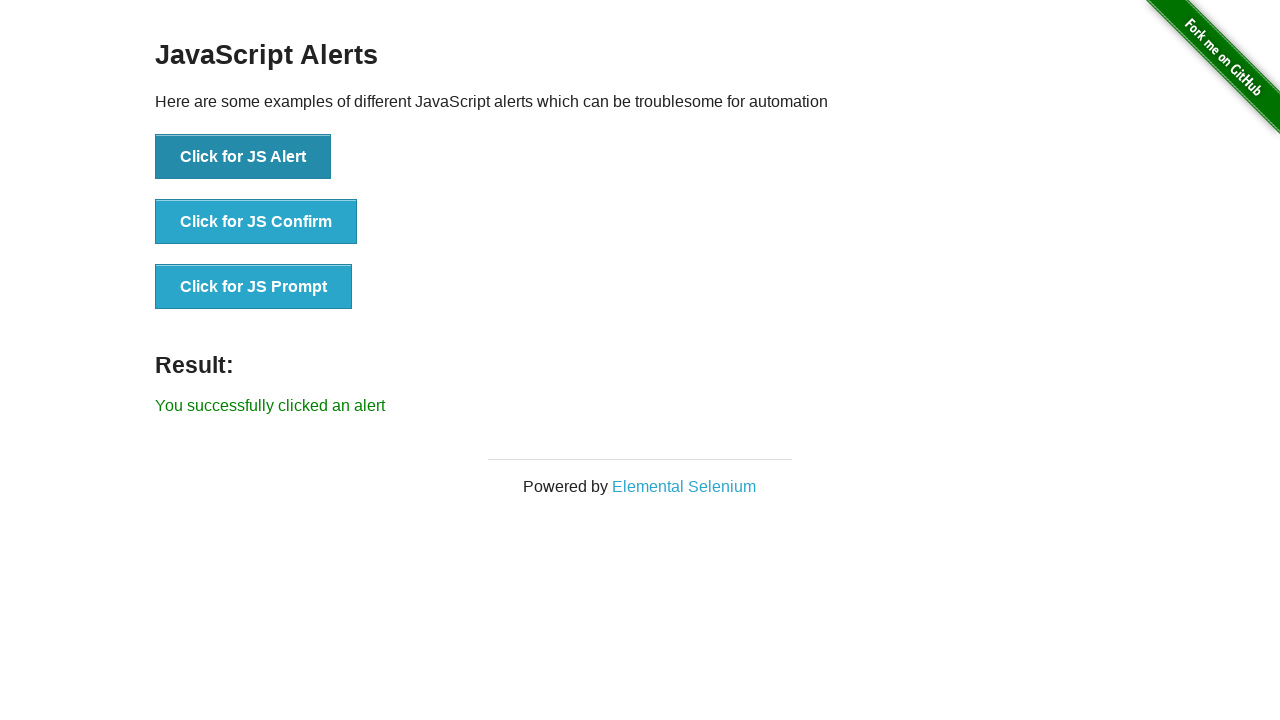

Clicked button to trigger JavaScript alert again and accepted it at (243, 157) on xpath=//button[text()='Click for JS Alert']
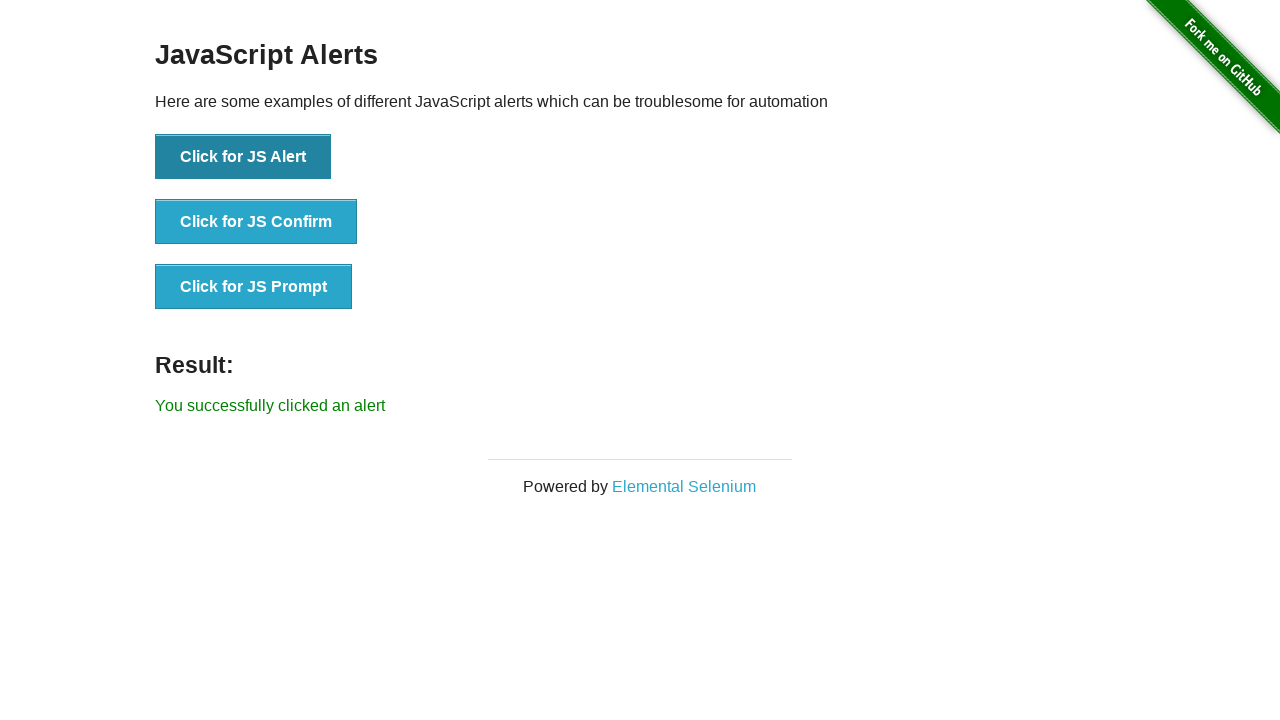

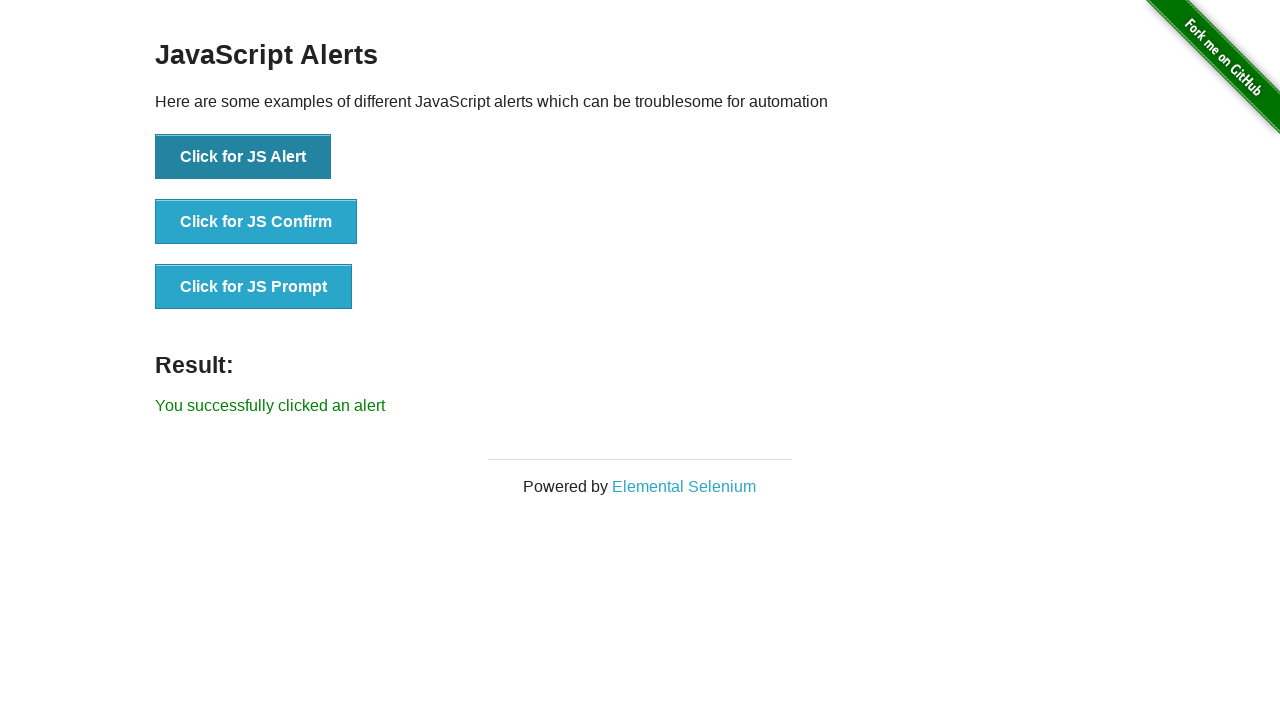